Tests XPath sibling navigation by locating a button element using following-sibling axis and verifying its presence on the automation practice page

Starting URL: https://rahulshettyacademy.com/AutomationPractice/

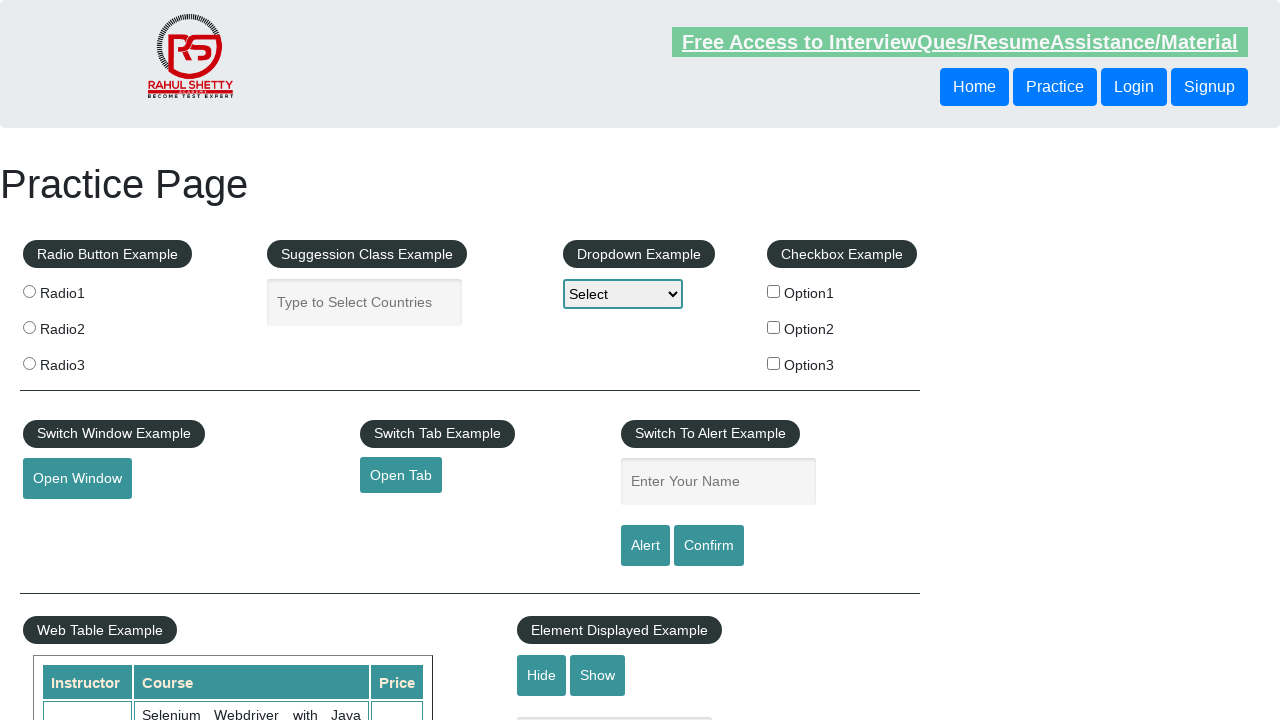

Navigated to automation practice page
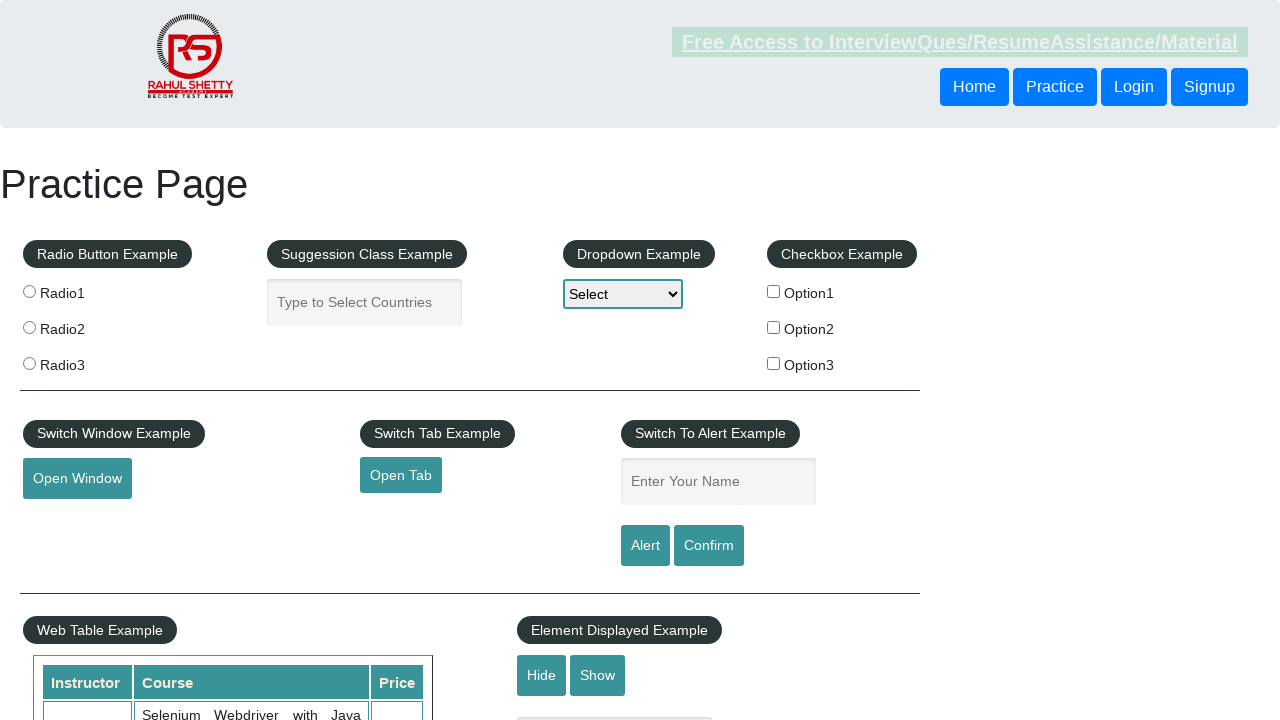

Located button element using XPath sibling navigation (following-sibling axis)
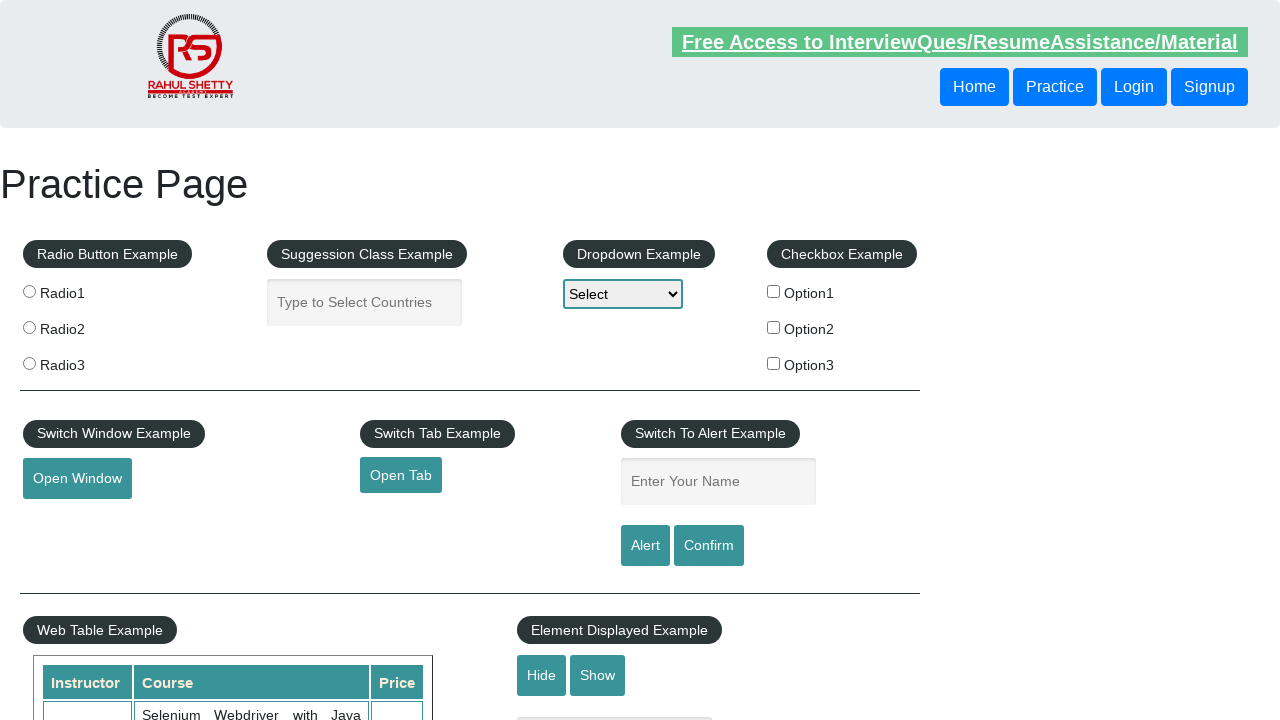

Button became visible on the page
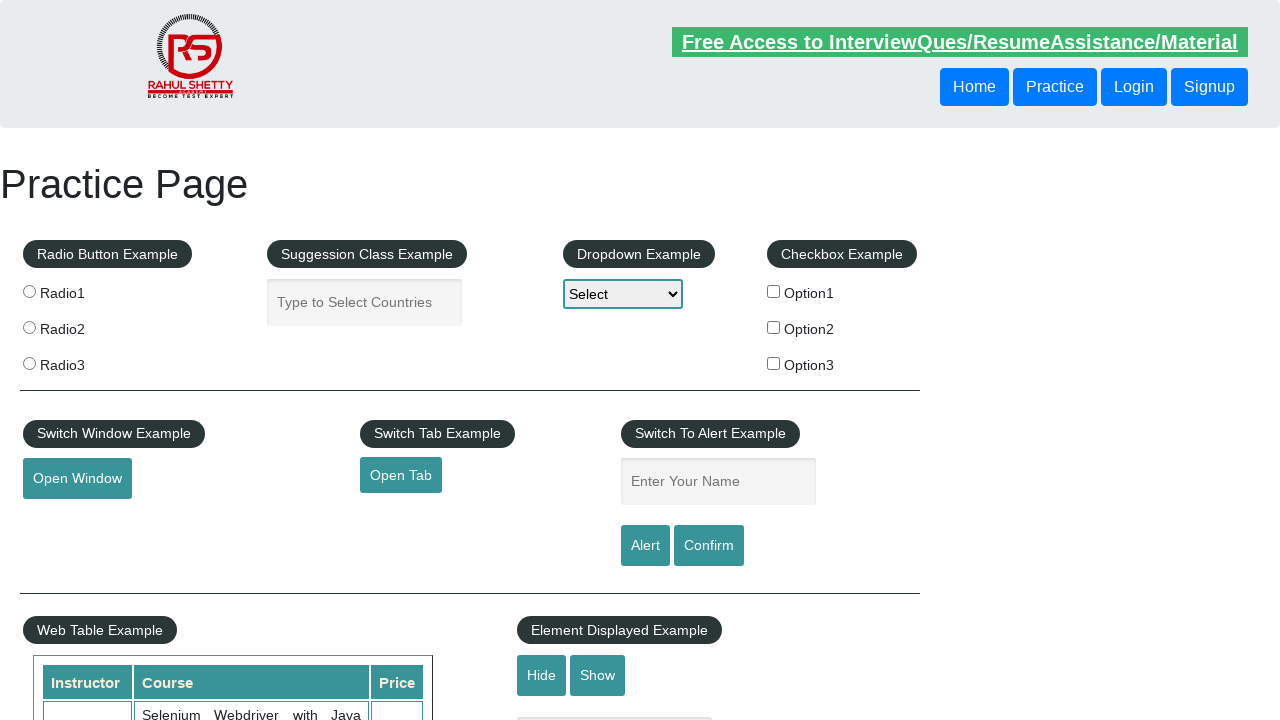

Retrieved button text: Signup
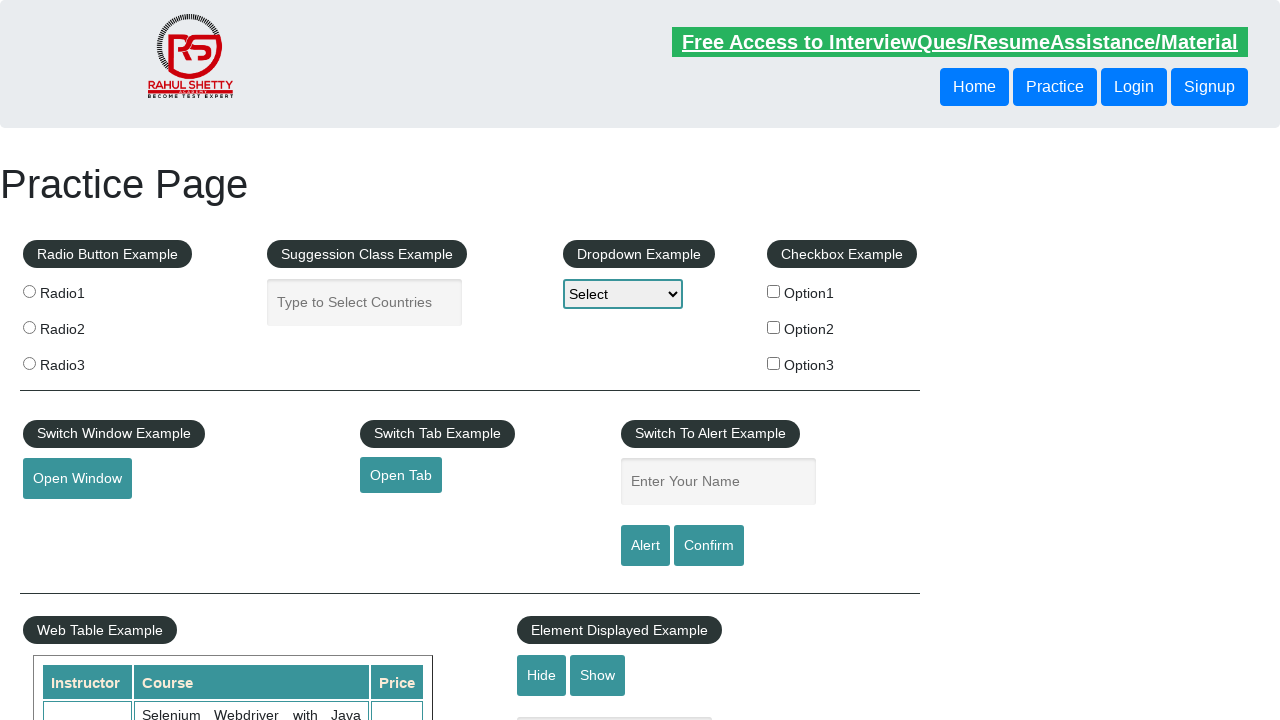

Verified button text content successfully
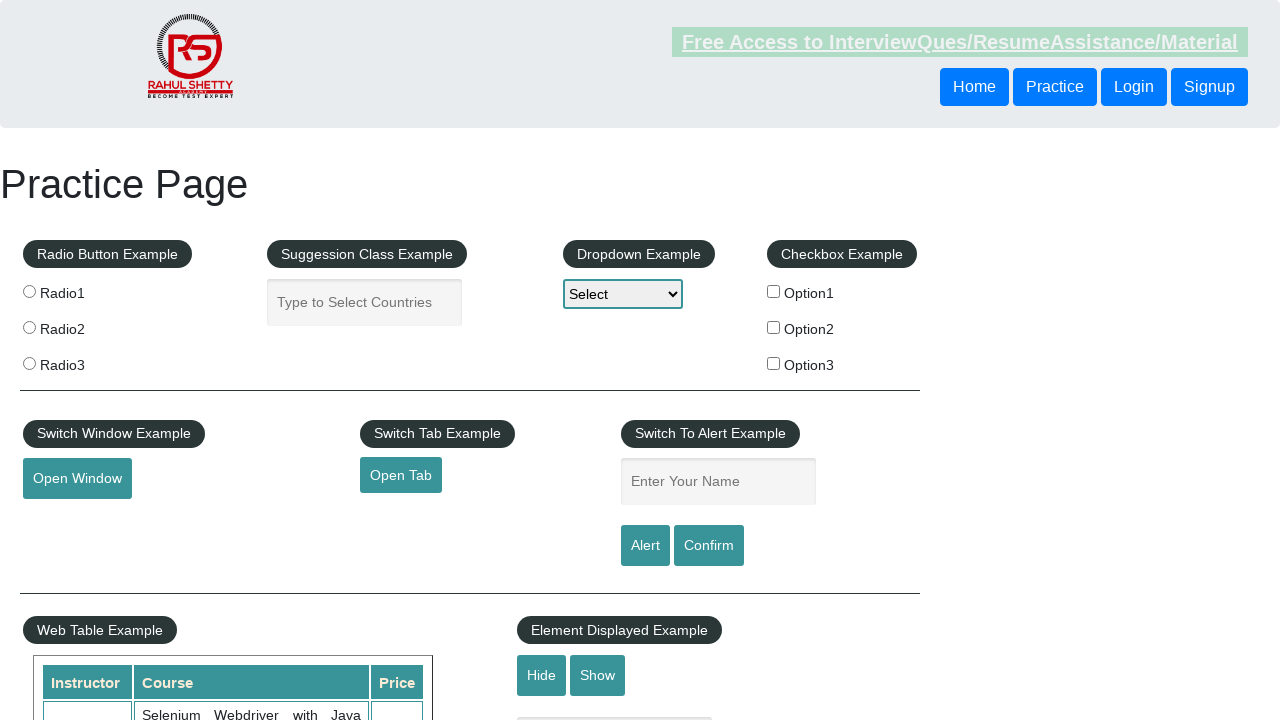

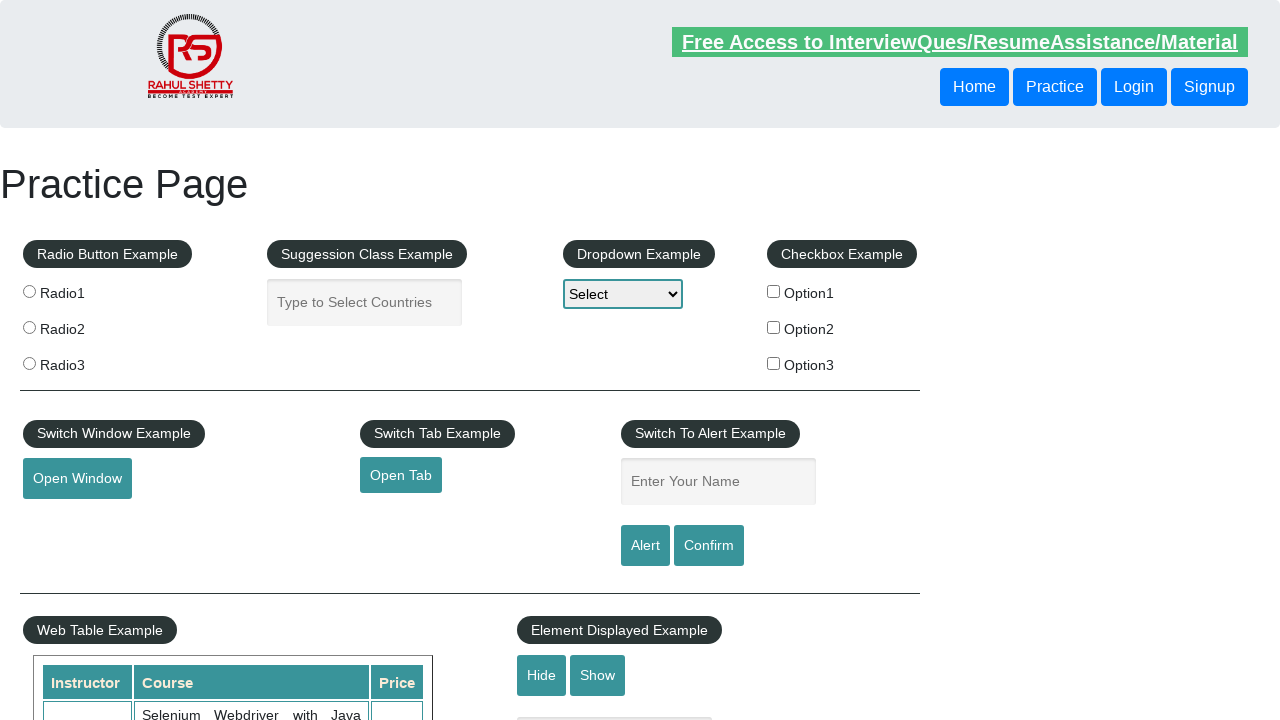